Tests drag and drop functionality by dragging an element to specific coordinates within an iframe

Starting URL: https://jqueryui.com/draggable/

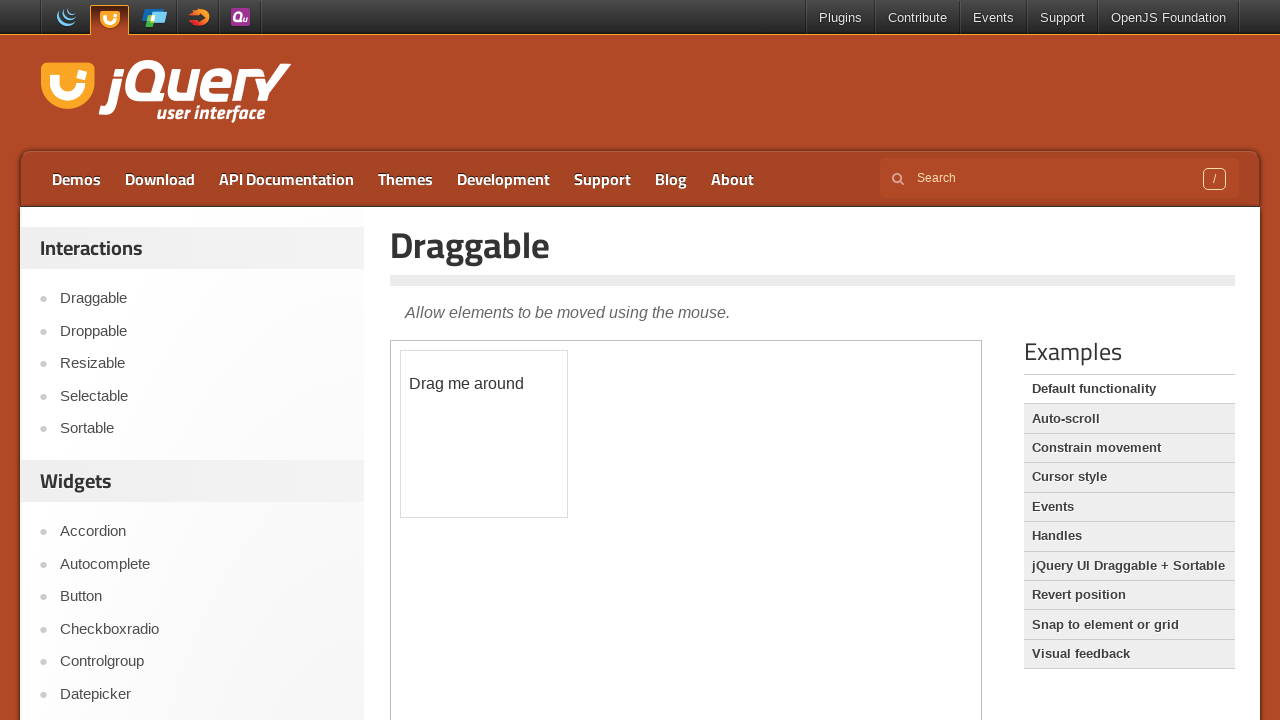

Located demo iframe
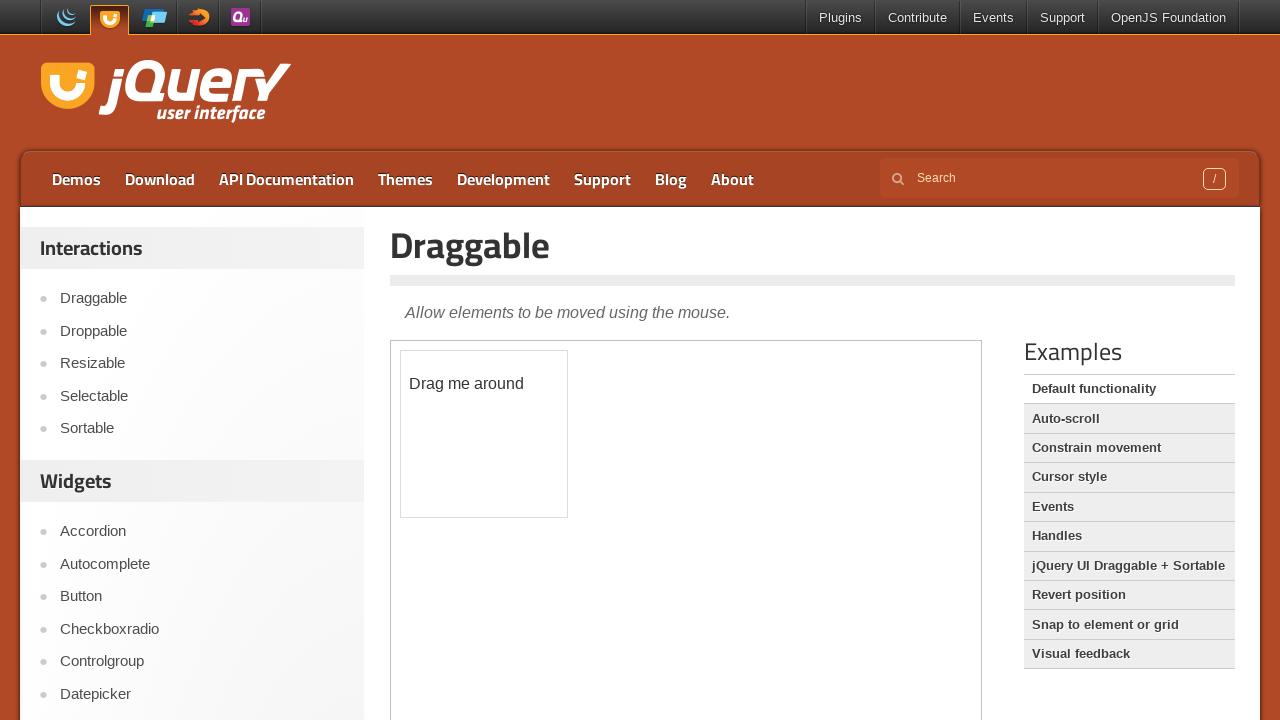

Located draggable element within iframe
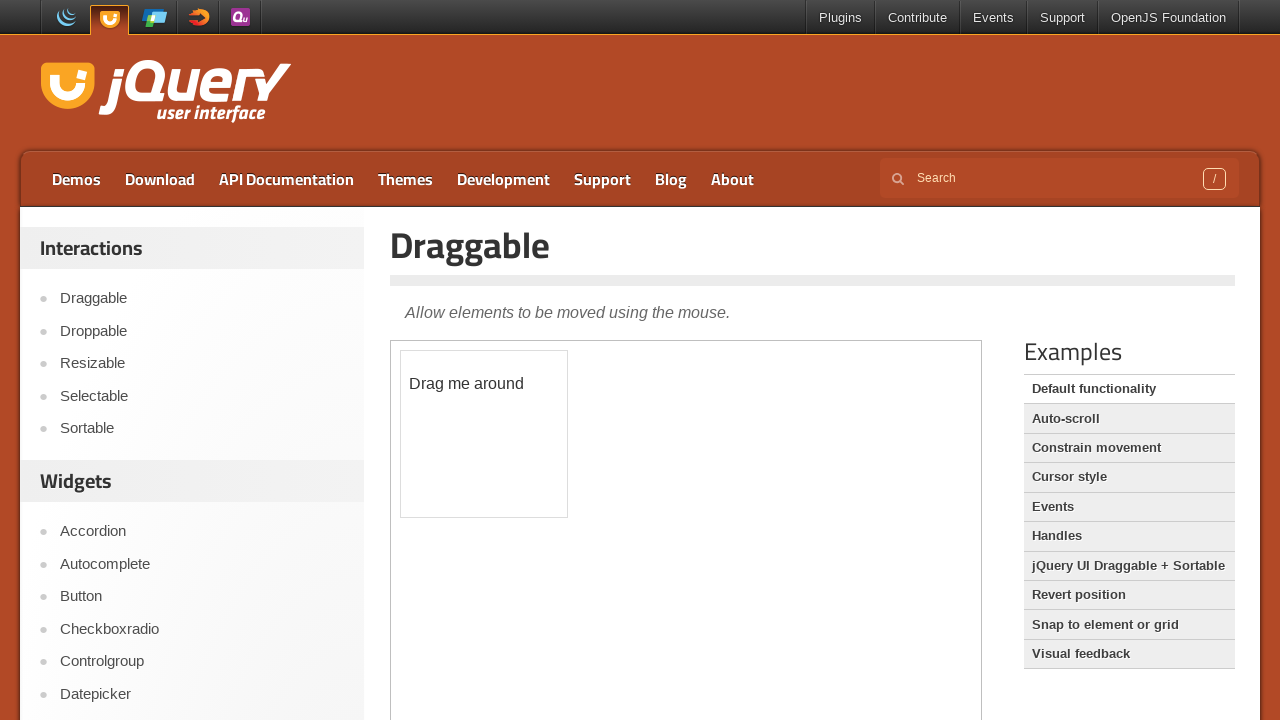

Retrieved bounding box of draggable element
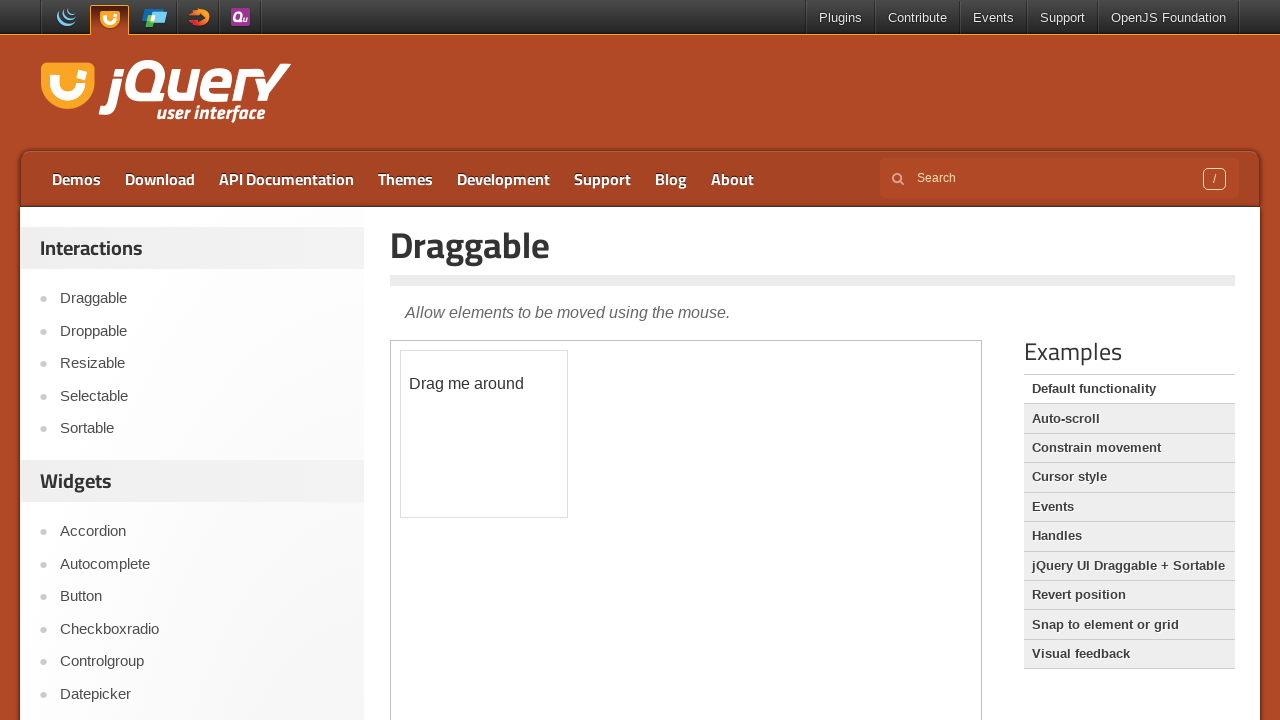

Moved mouse to center of draggable element at (484, 434)
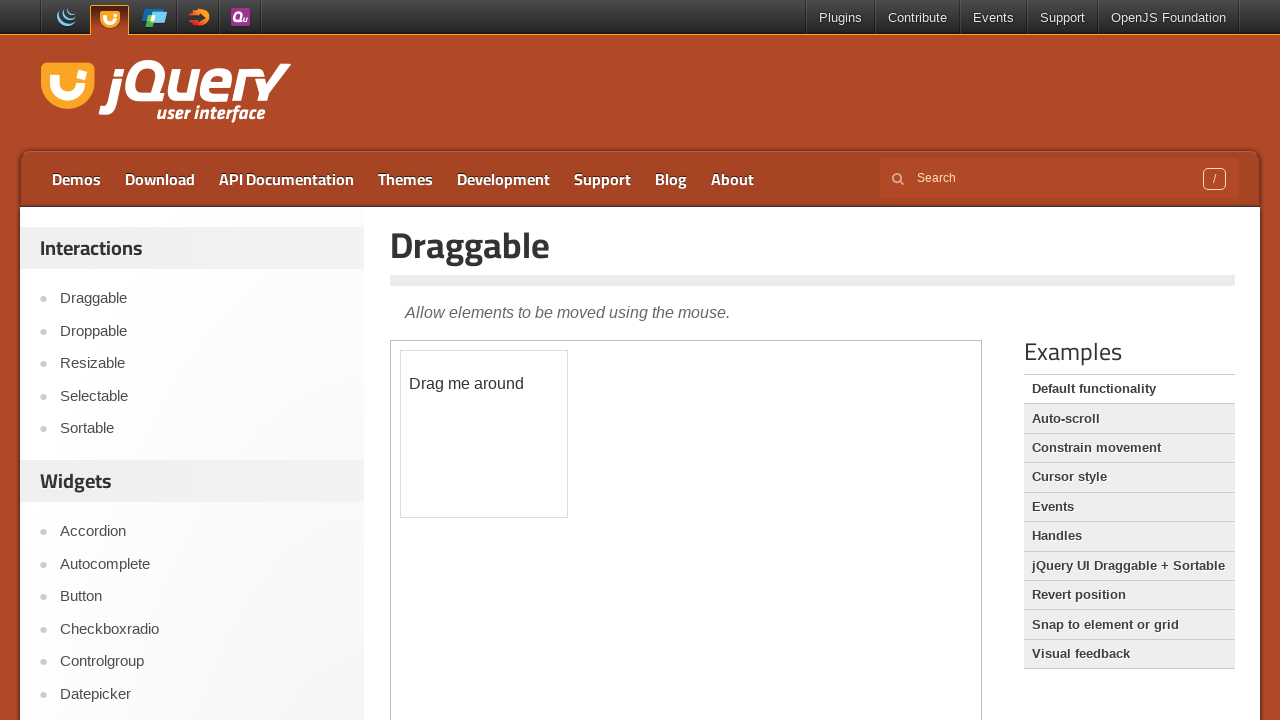

Pressed mouse button down to start drag at (484, 434)
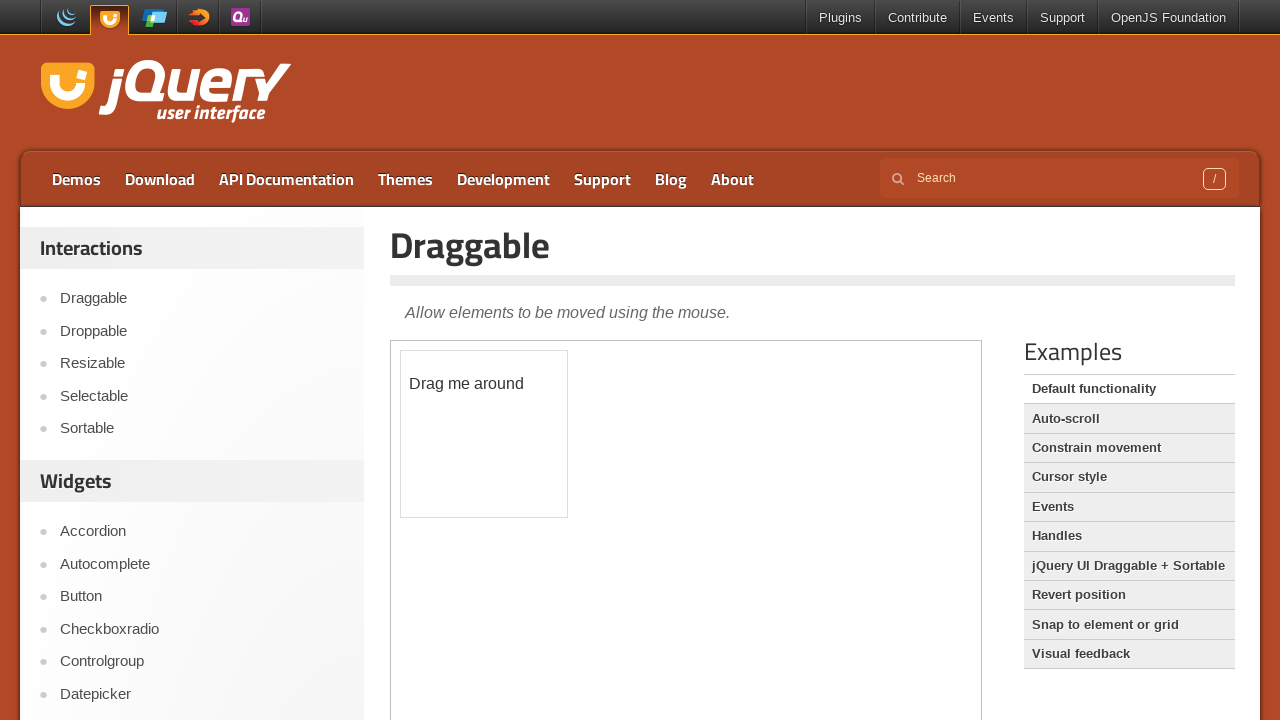

Dragged element 50 pixels right and down at (534, 484)
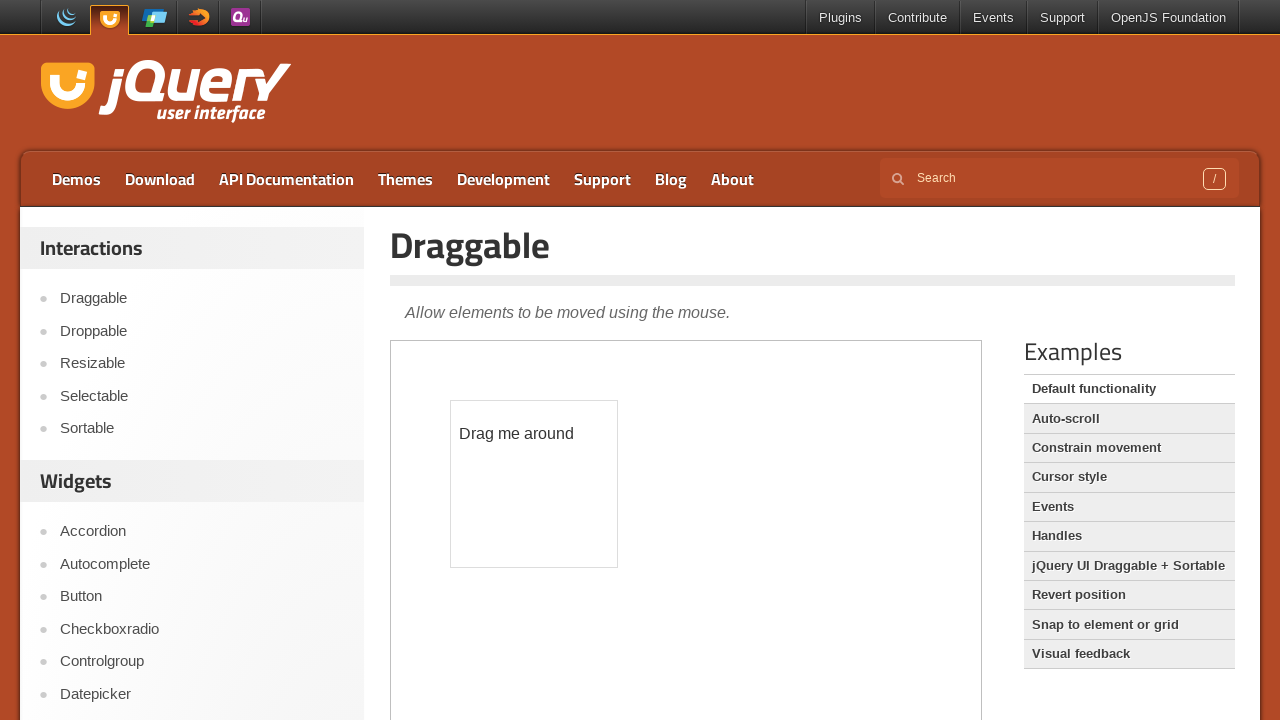

Released mouse button to complete first drag operation at (534, 484)
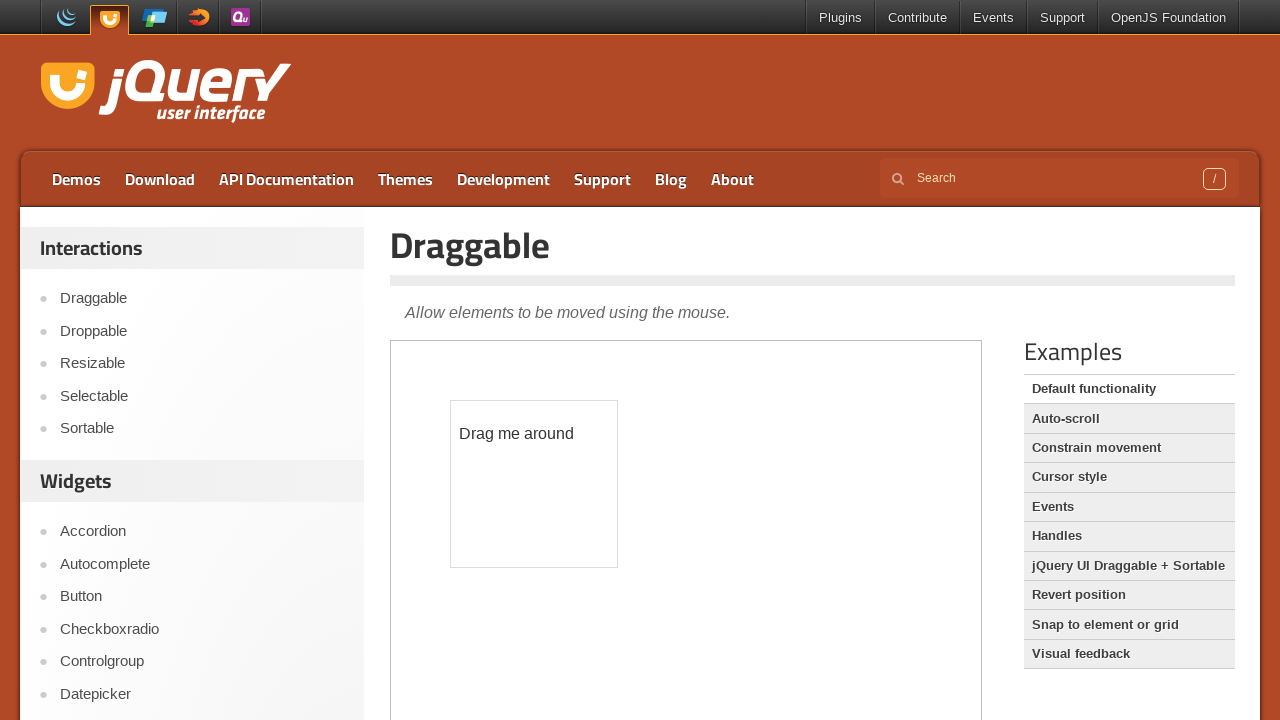

Retrieved updated bounding box of draggable element
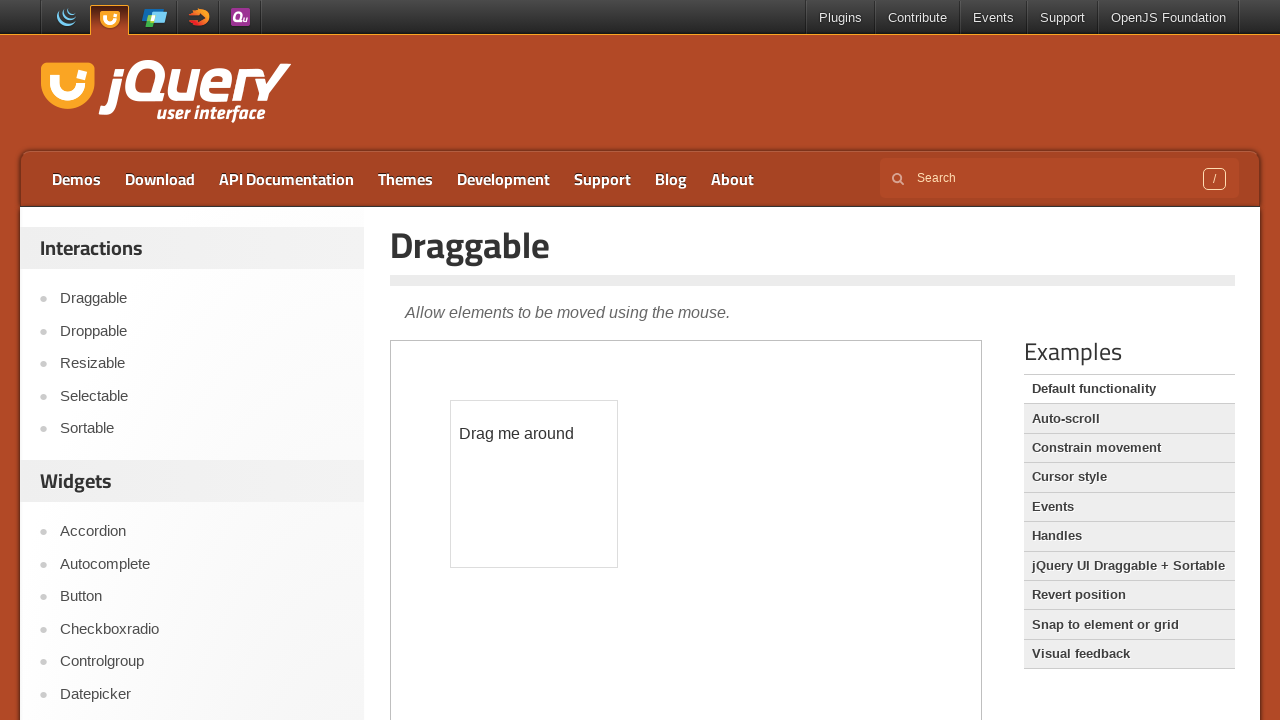

Moved mouse to center of draggable element for second drag at (534, 484)
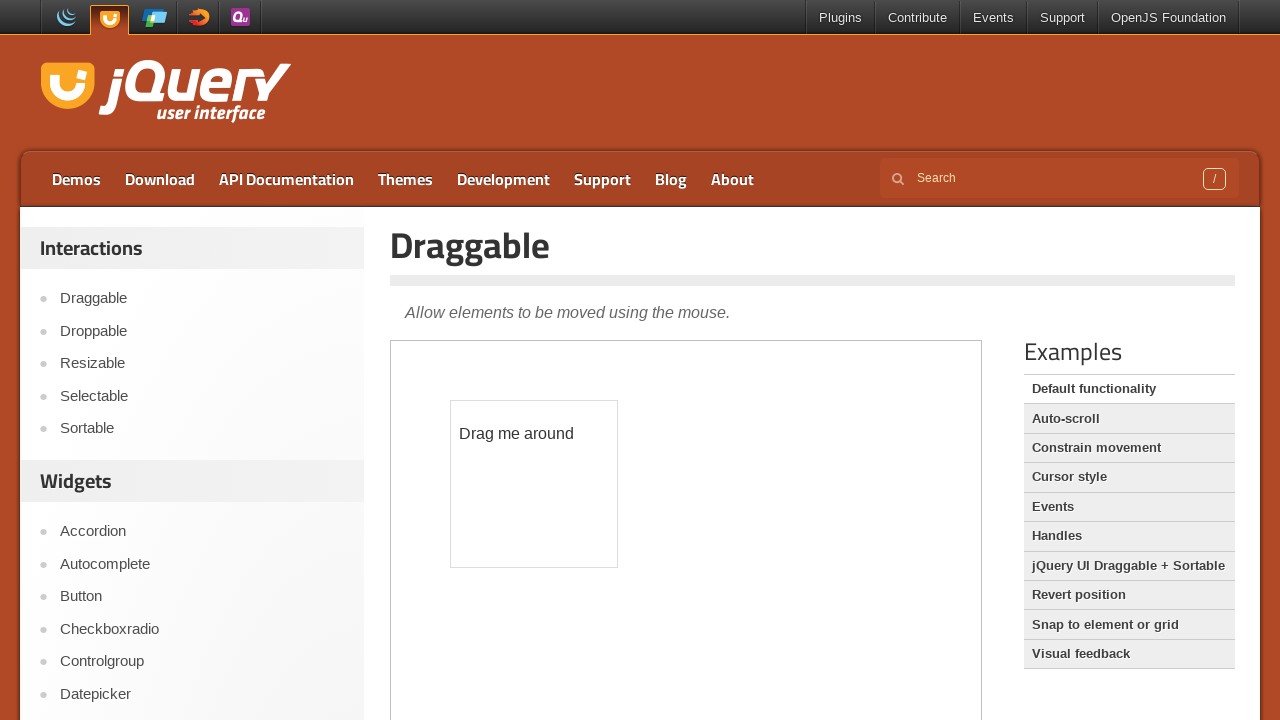

Pressed mouse button down to start second drag at (534, 484)
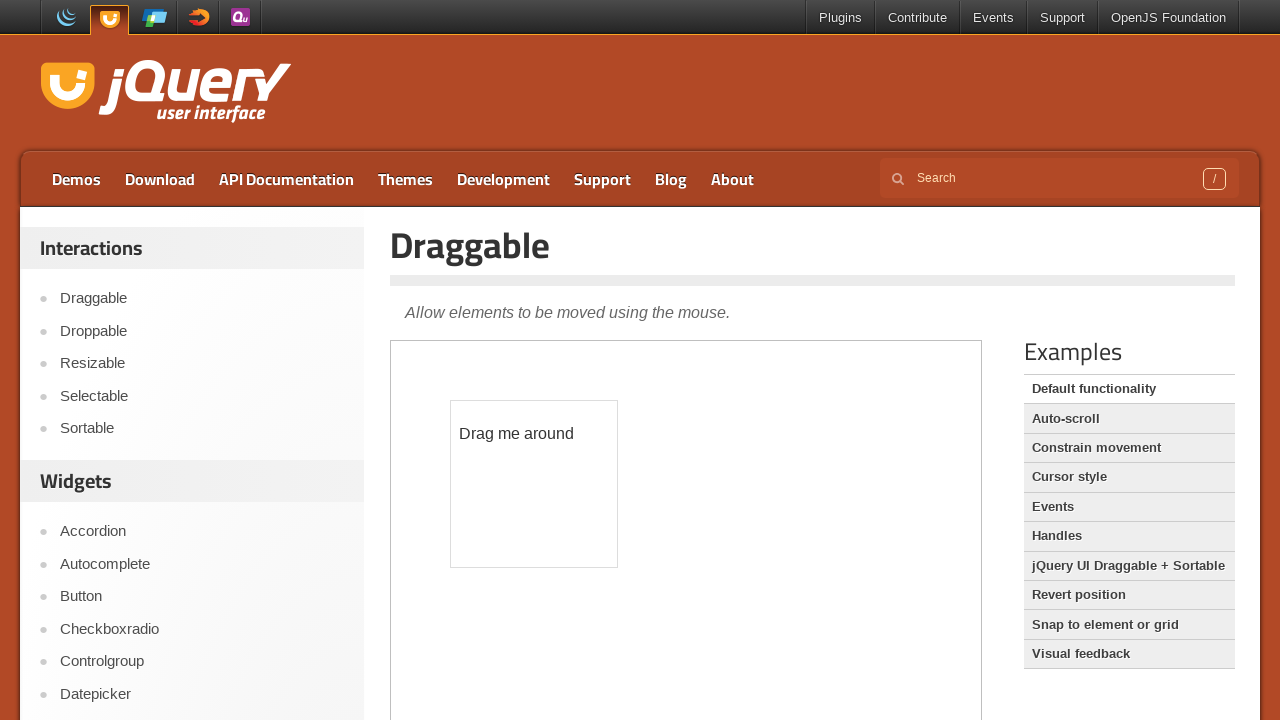

Dragged element another 50 pixels right and down at (584, 534)
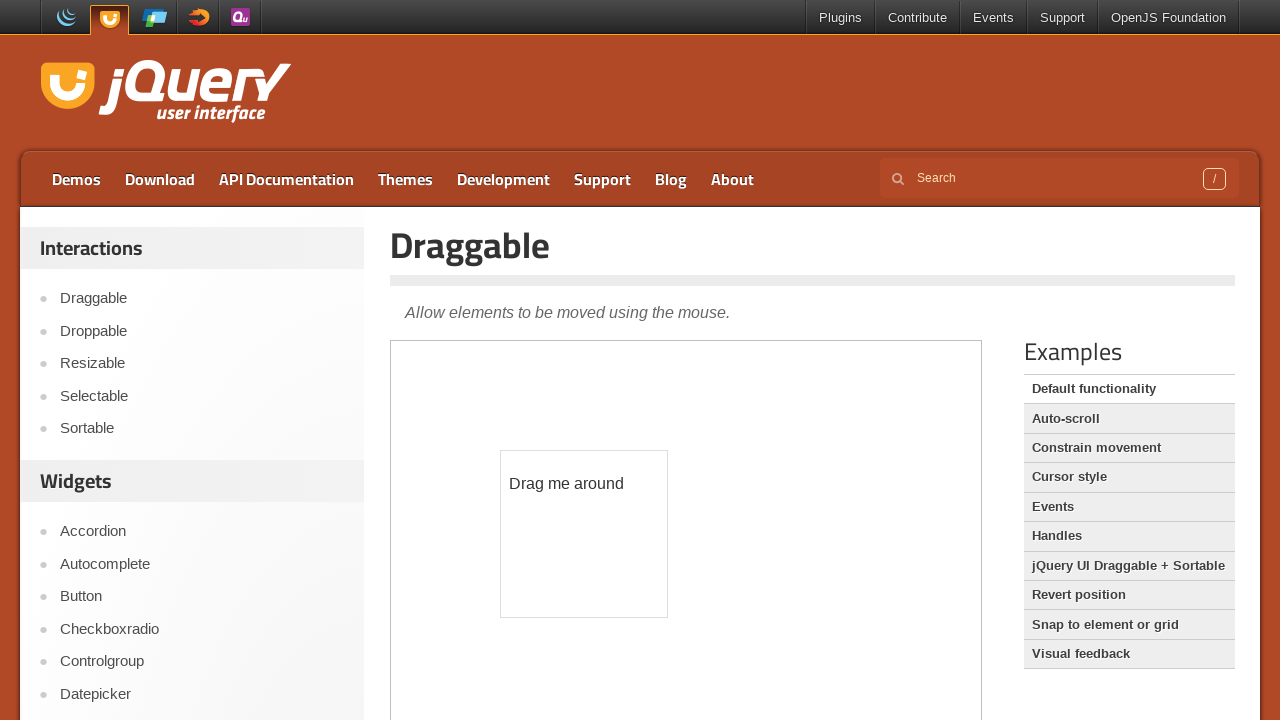

Released mouse button to complete second drag operation at (584, 534)
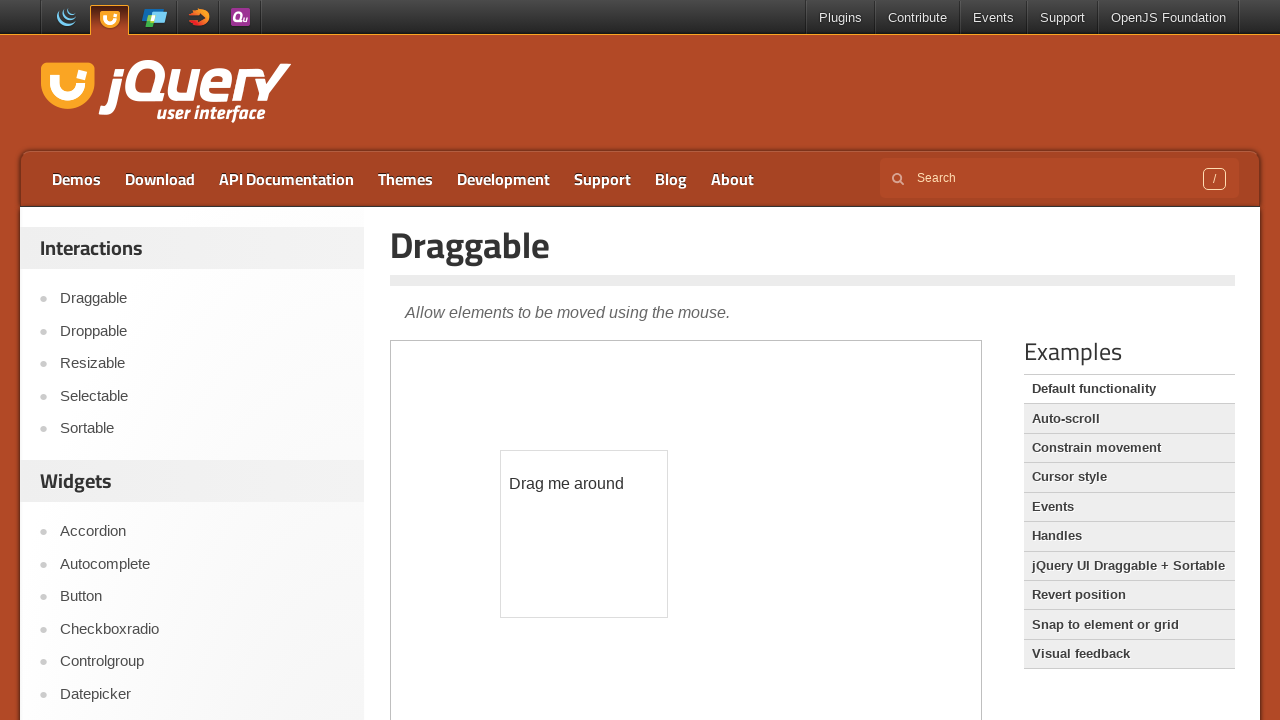

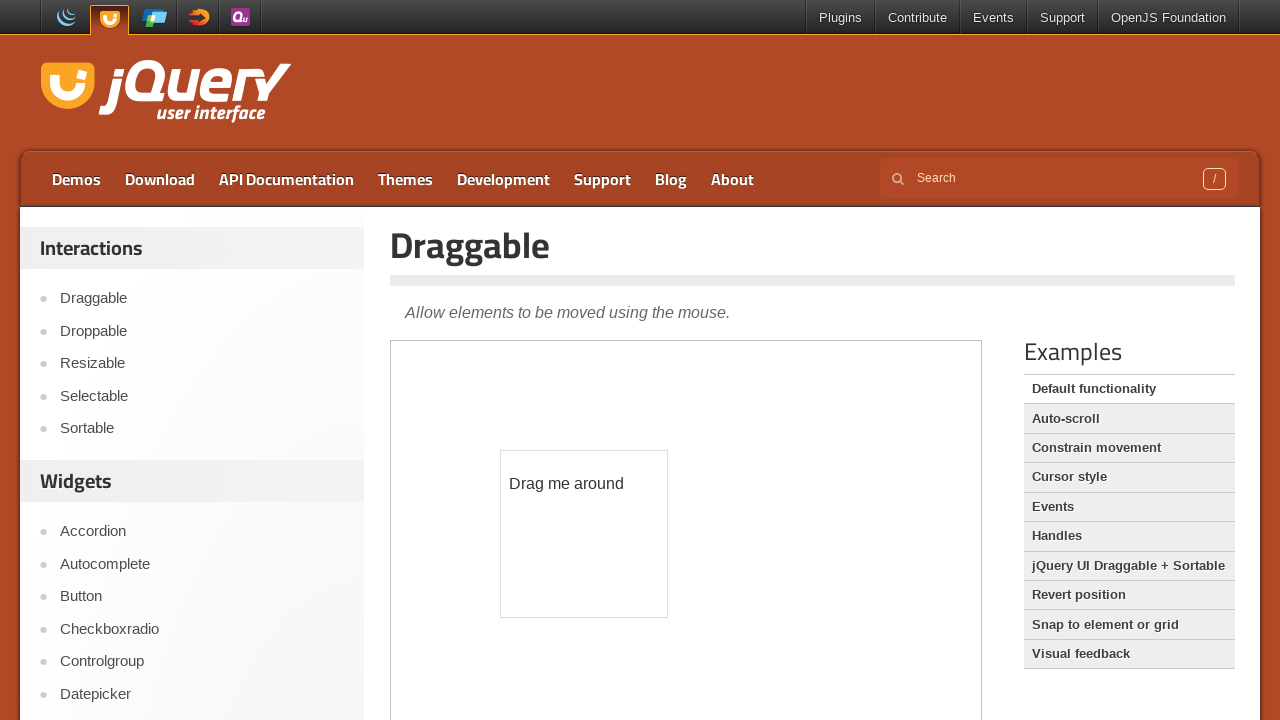